Tests browser window and tab handling by opening new tabs/windows, switching between them, and verifying titles are displayed

Starting URL: https://demoqa.com/browser-windows

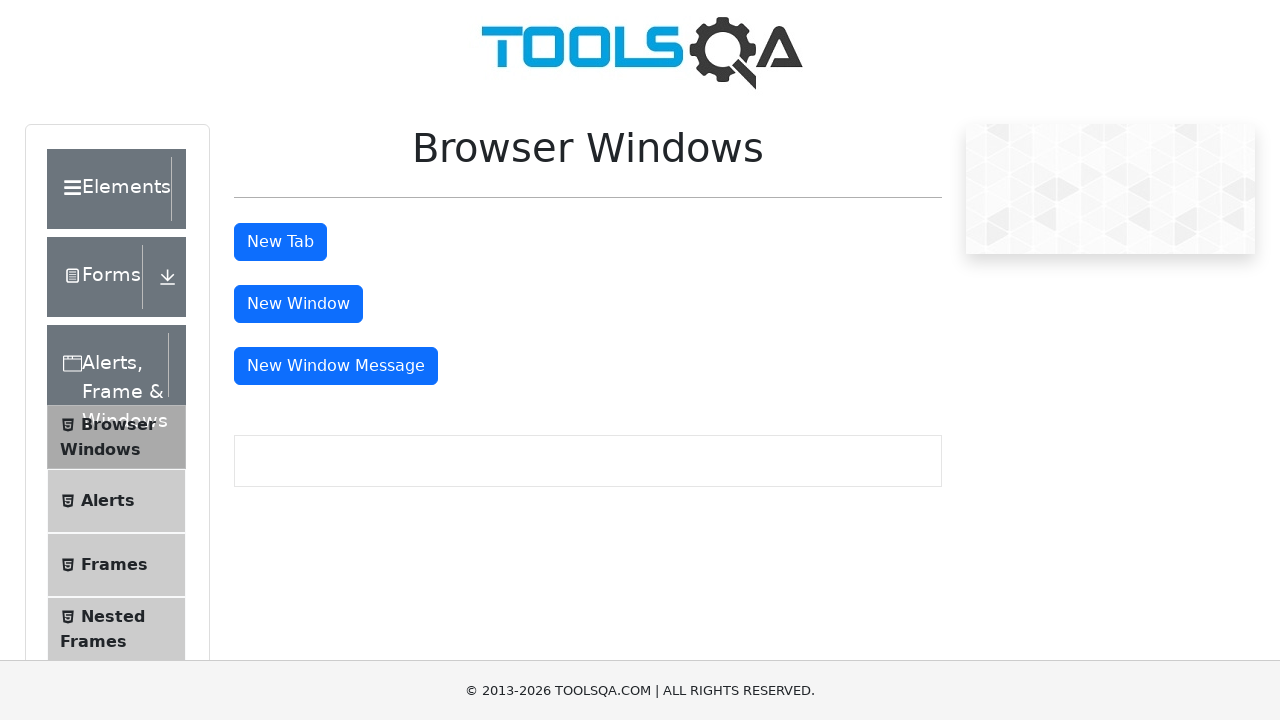

Stored main page handle from browser context
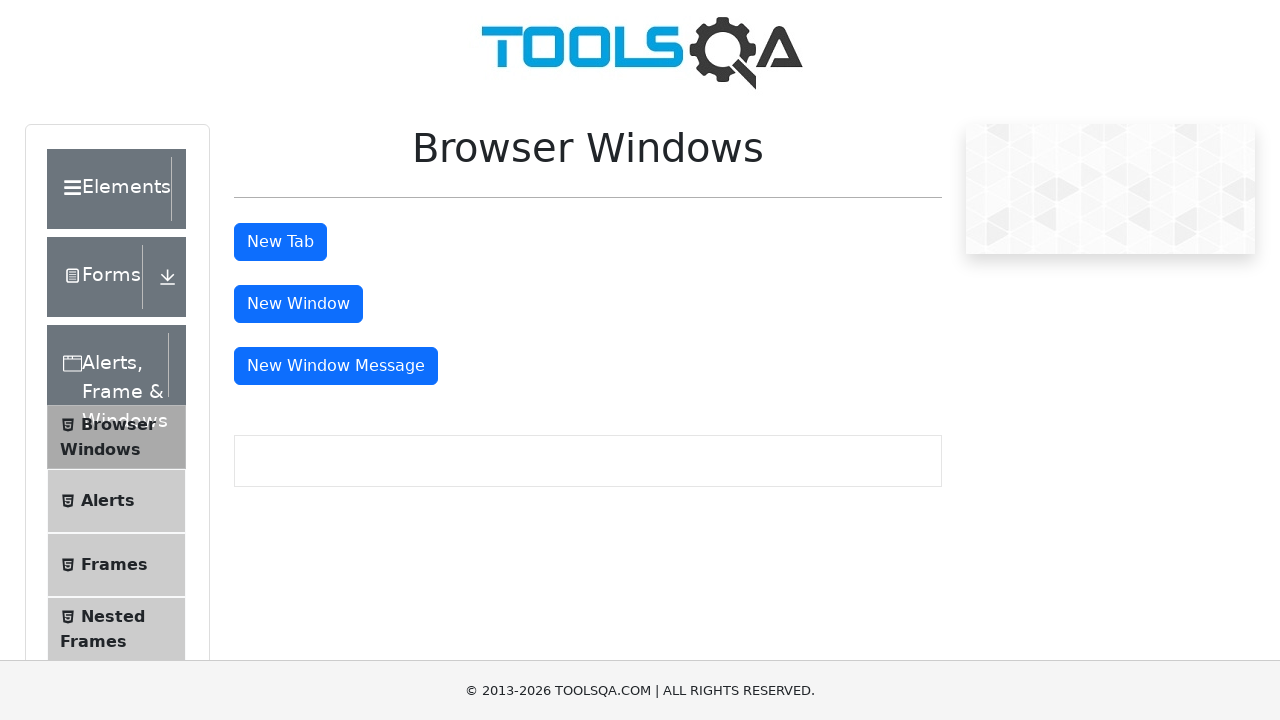

Clicked button to open new tab at (280, 242) on button#tabButton
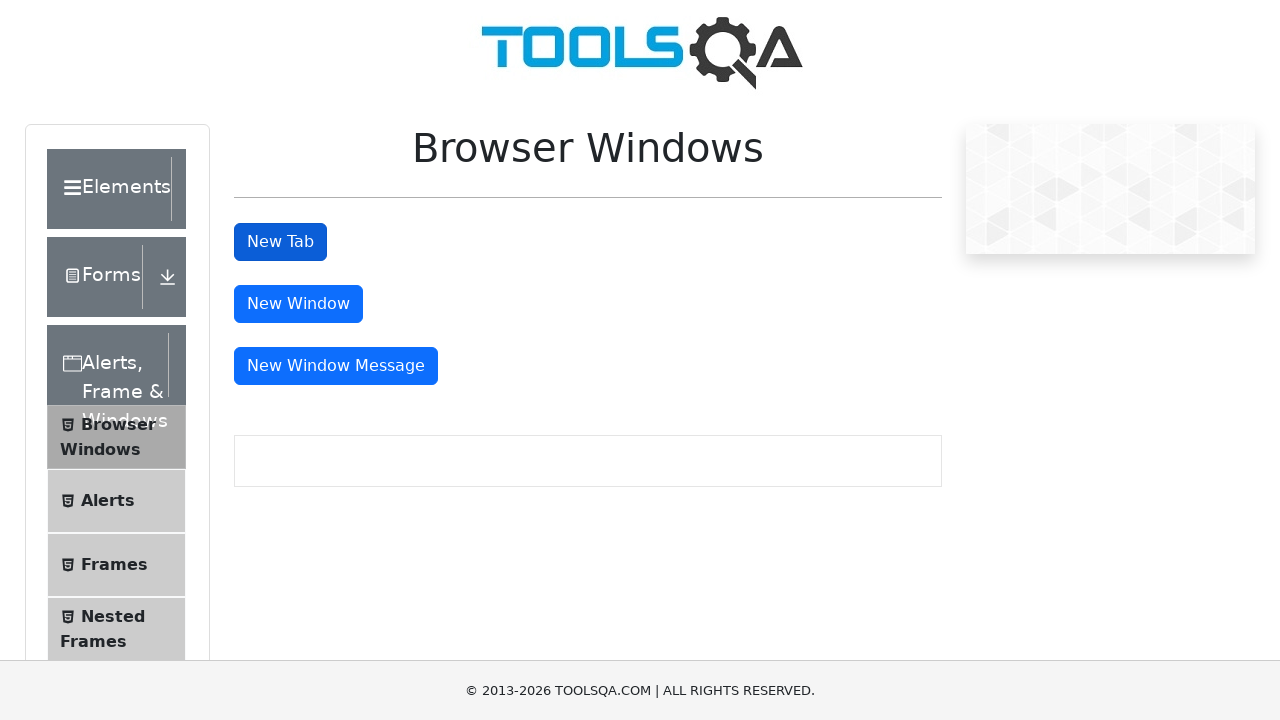

Clicked button to open new window at (298, 304) on button#windowButton
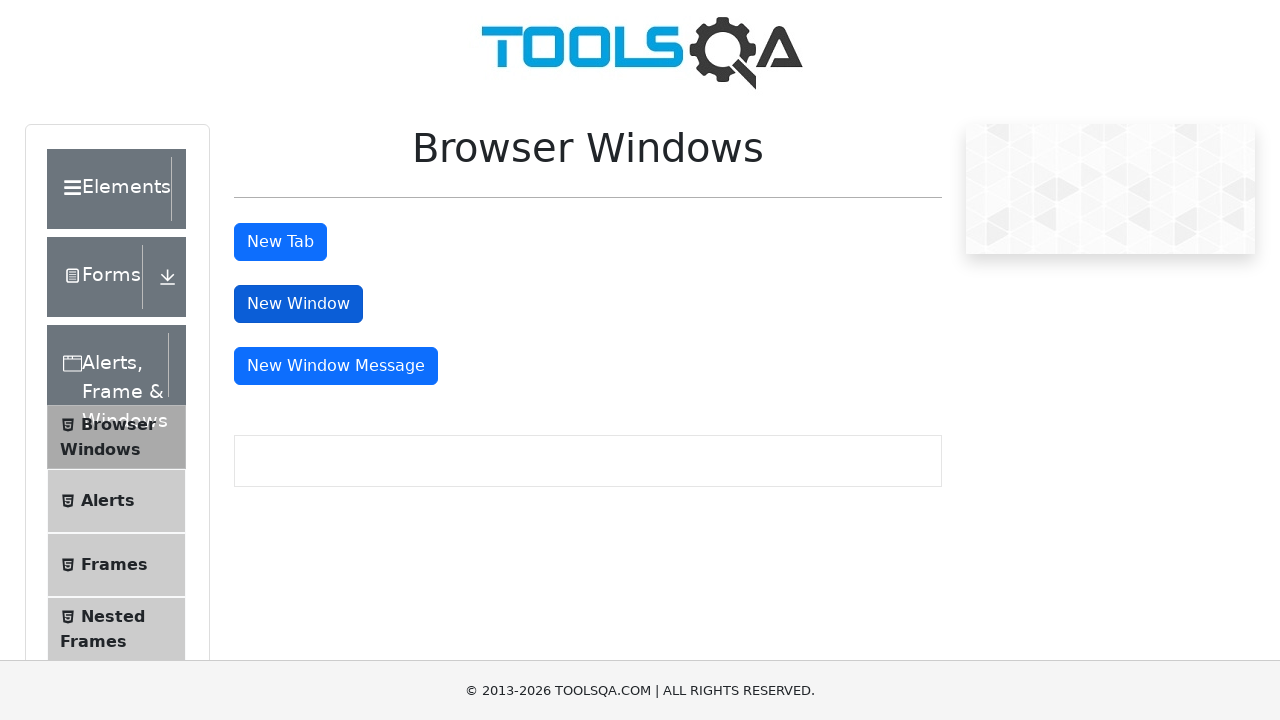

Clicked button to open message window at (336, 366) on button#messageWindowButton
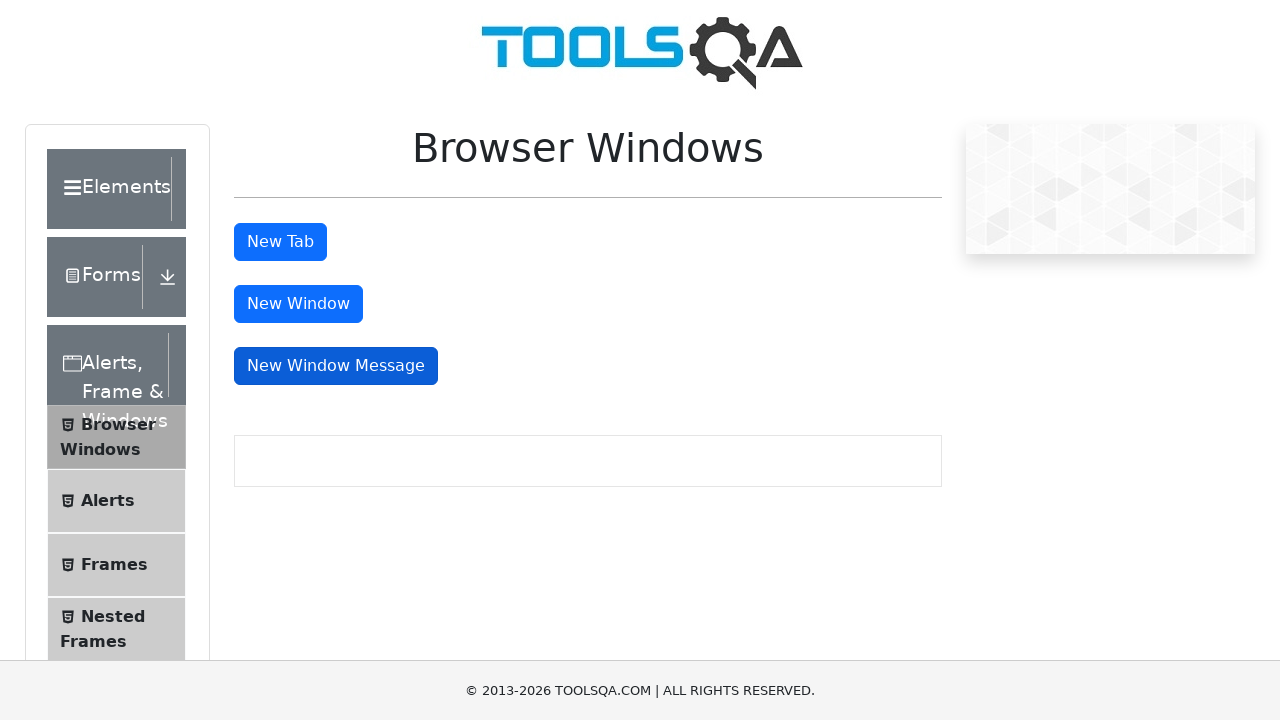

Waited for new pages/windows to open
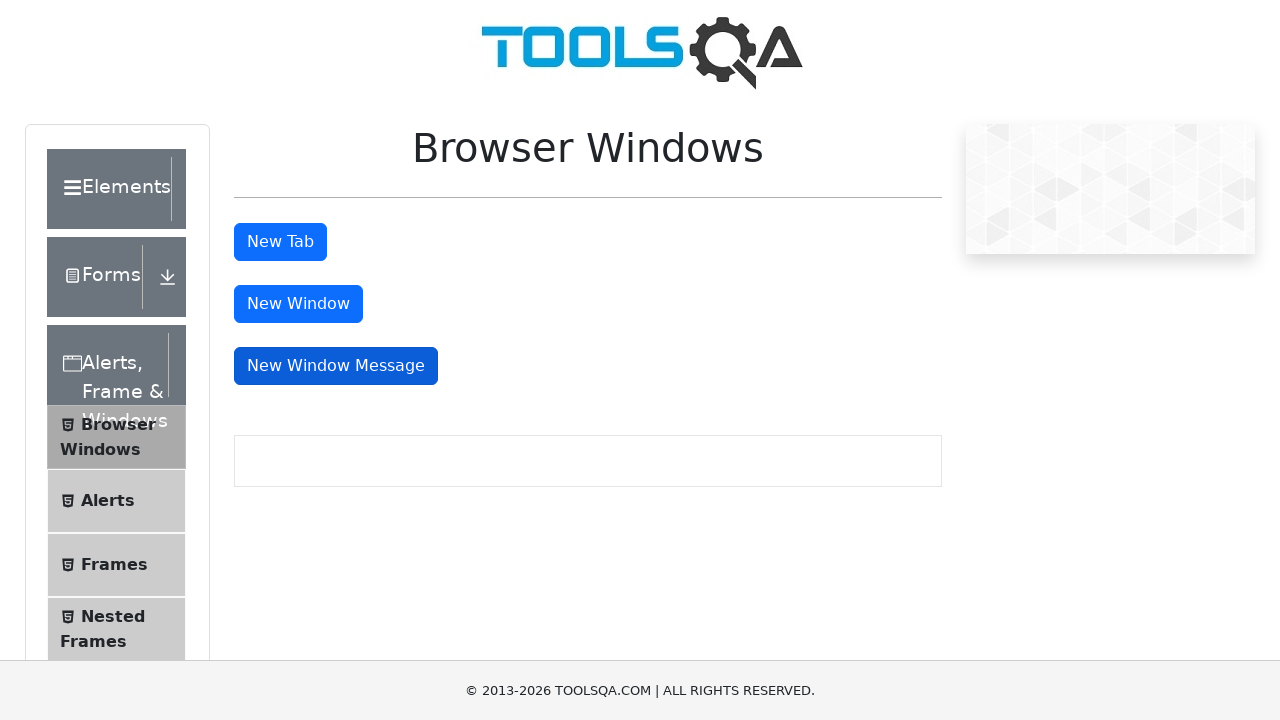

Retrieved all open pages/tabs - total count: 4
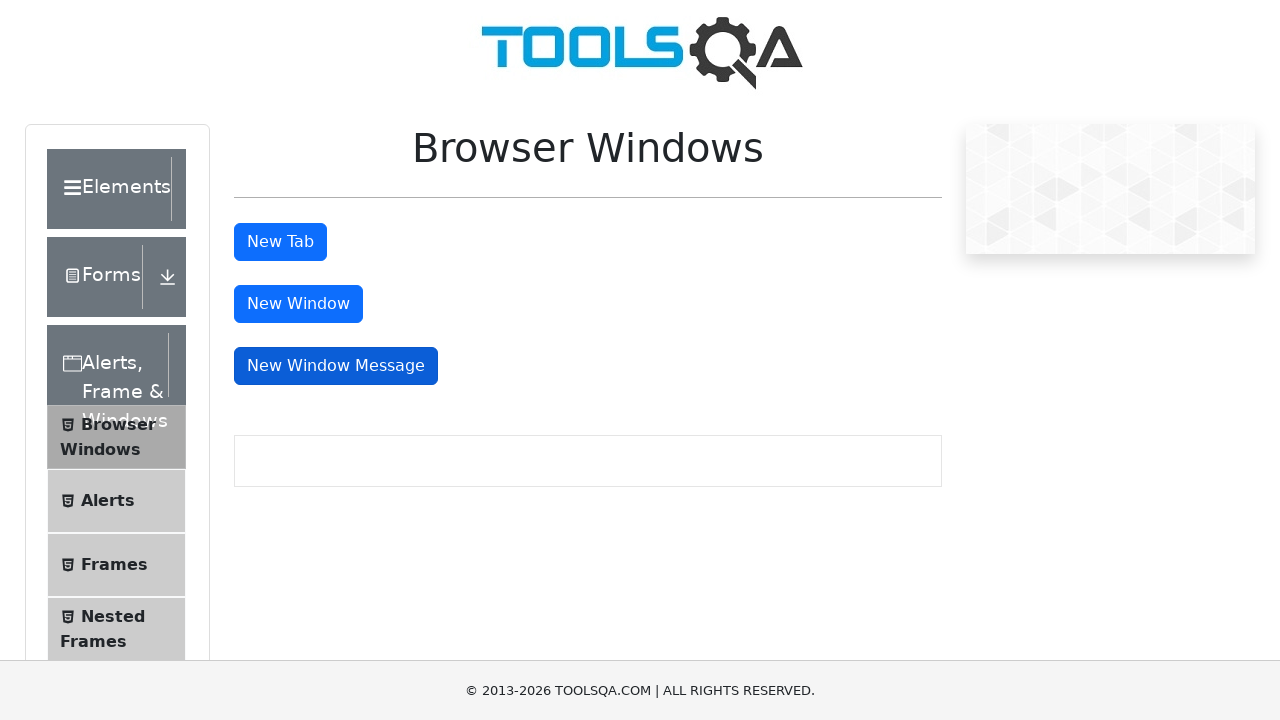

Brought secondary page to focus
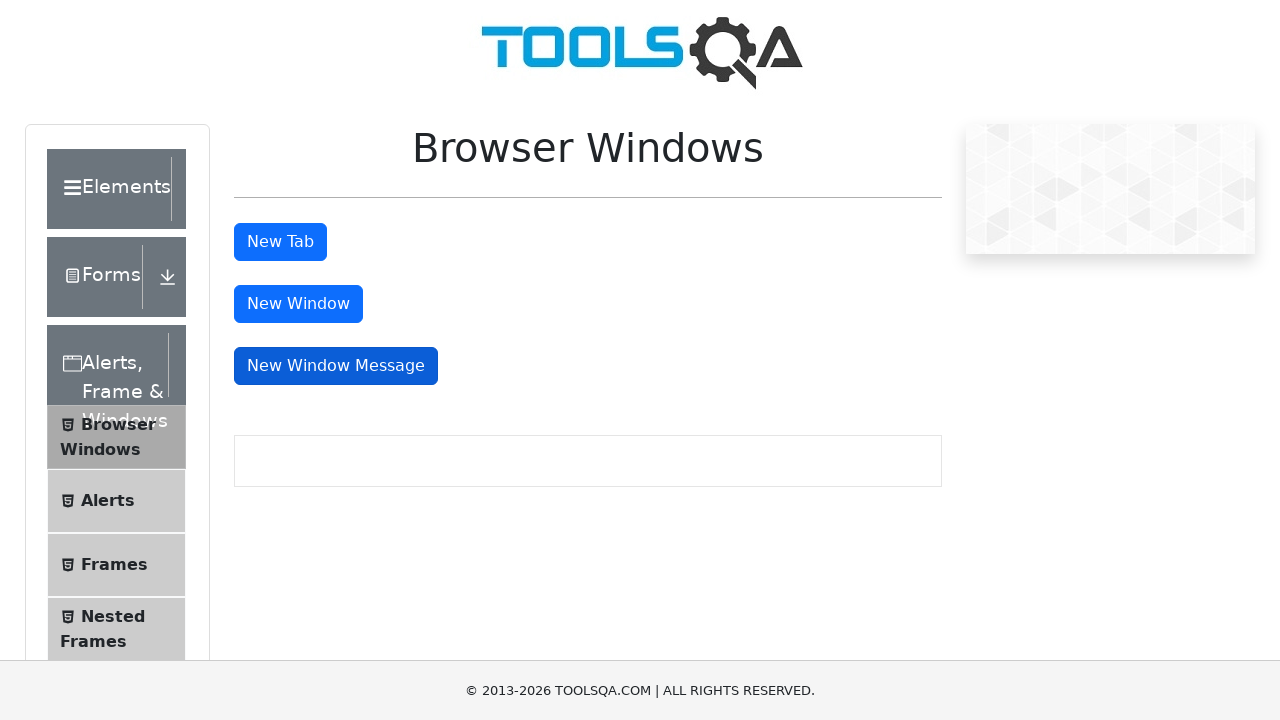

Retrieved page title: 
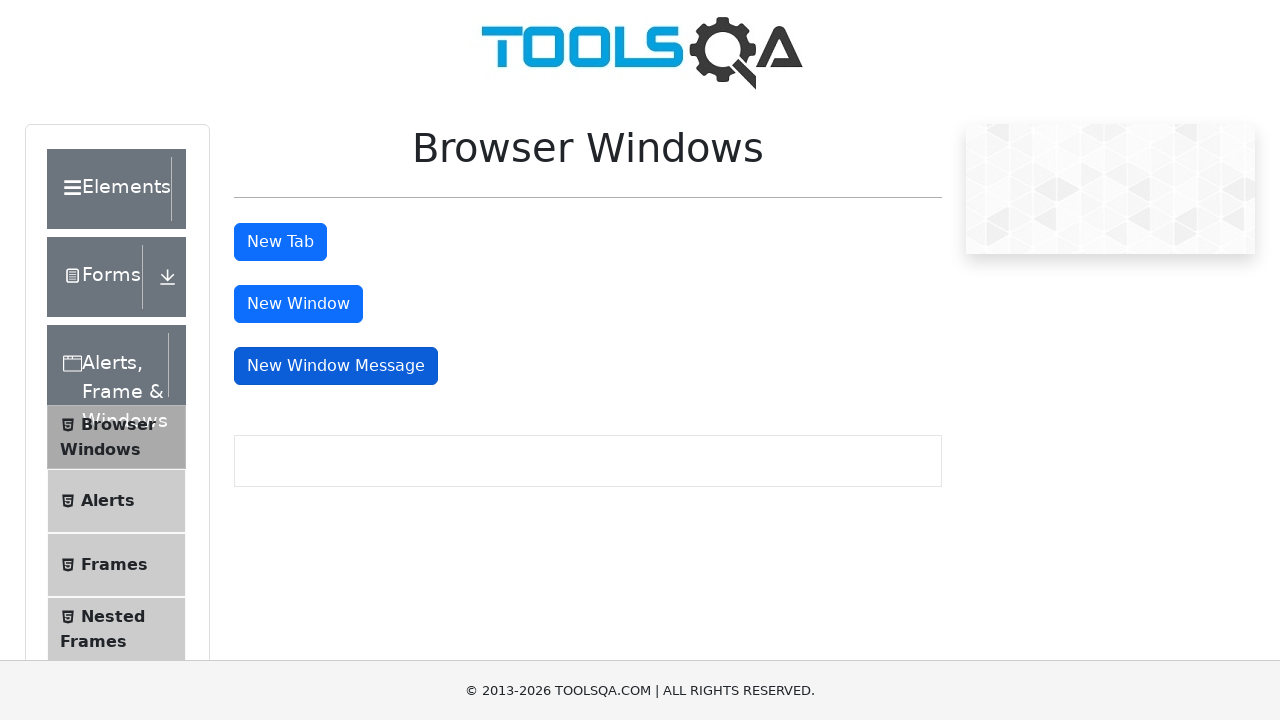

Brought secondary page to focus
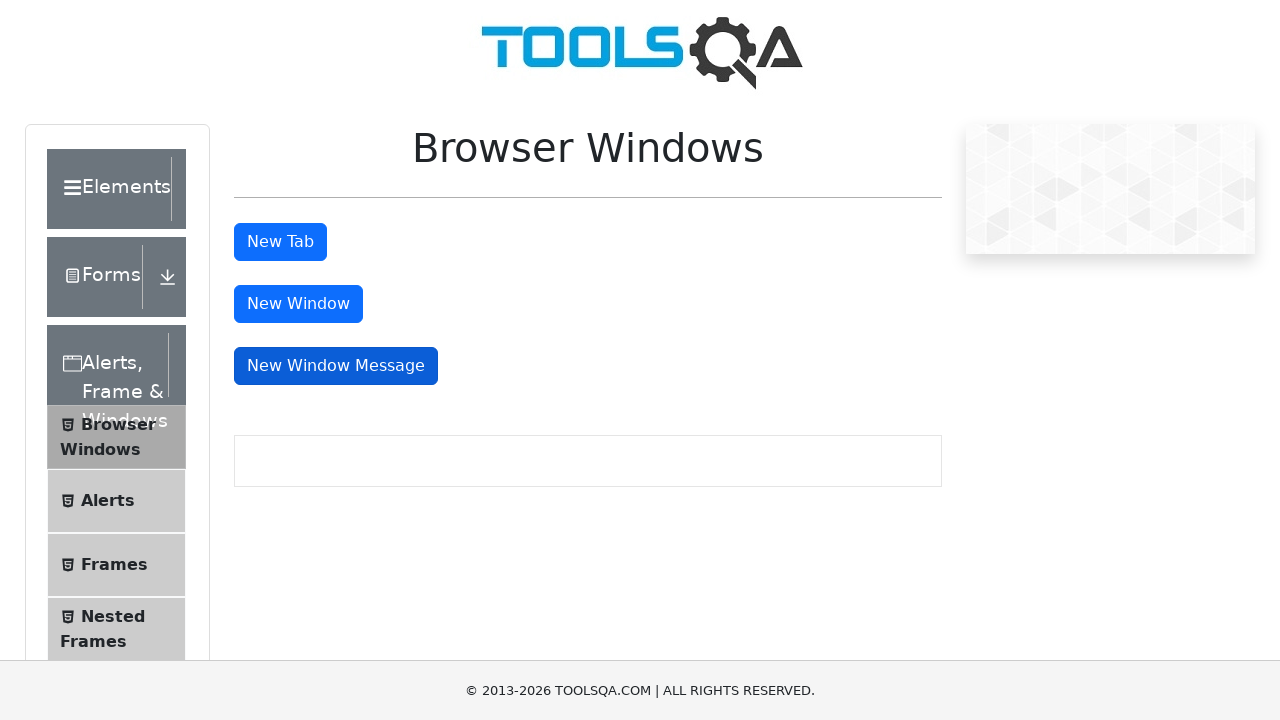

Retrieved page title: 
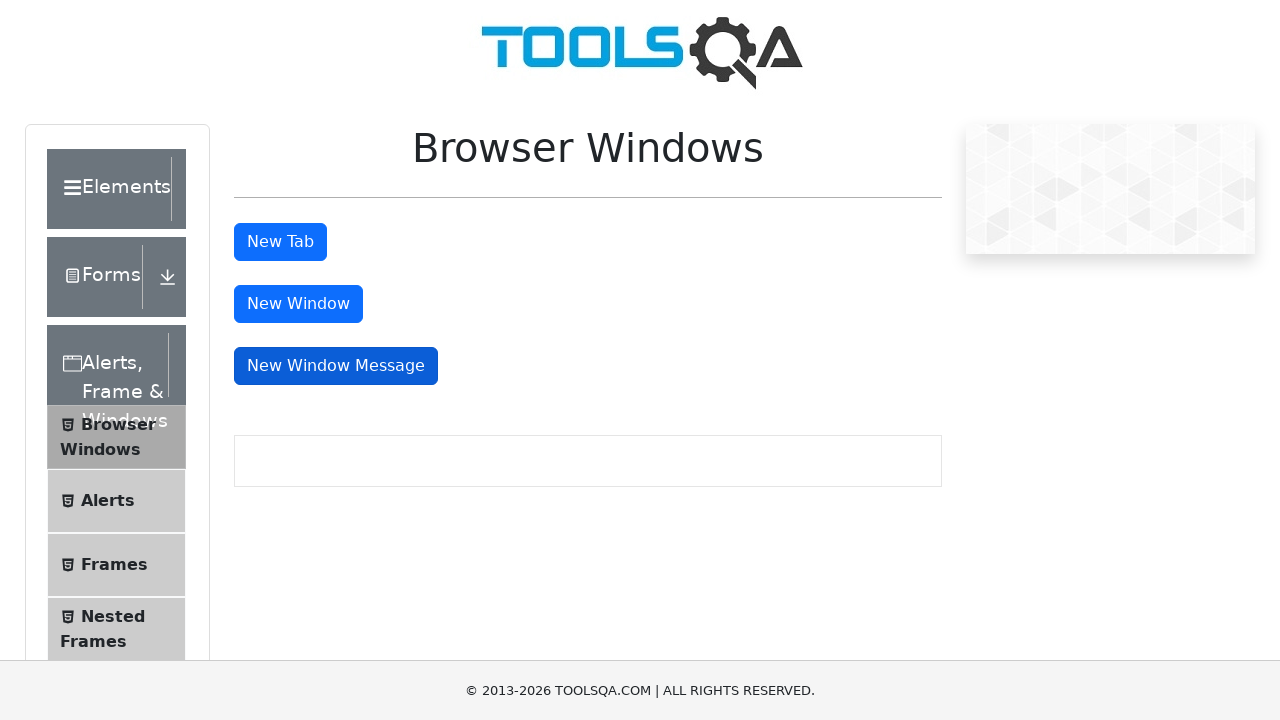

Brought secondary page to focus
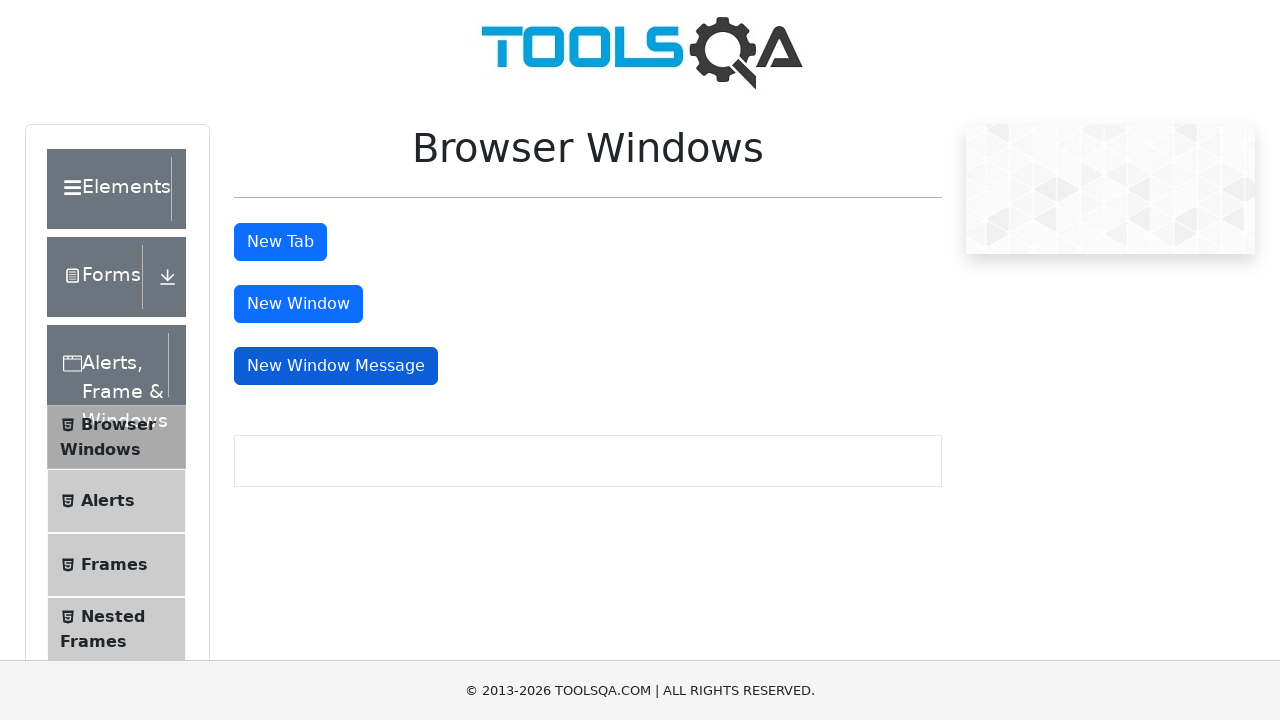

Retrieved page title: 
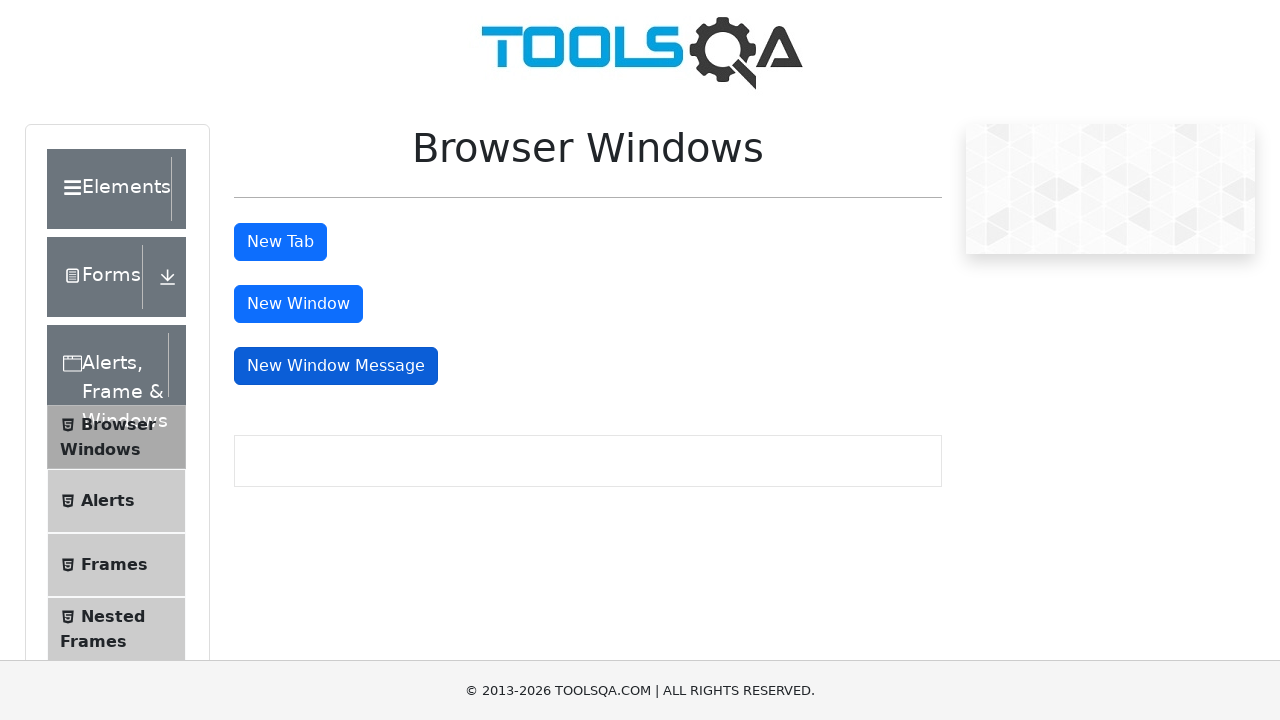

Switched back to main page
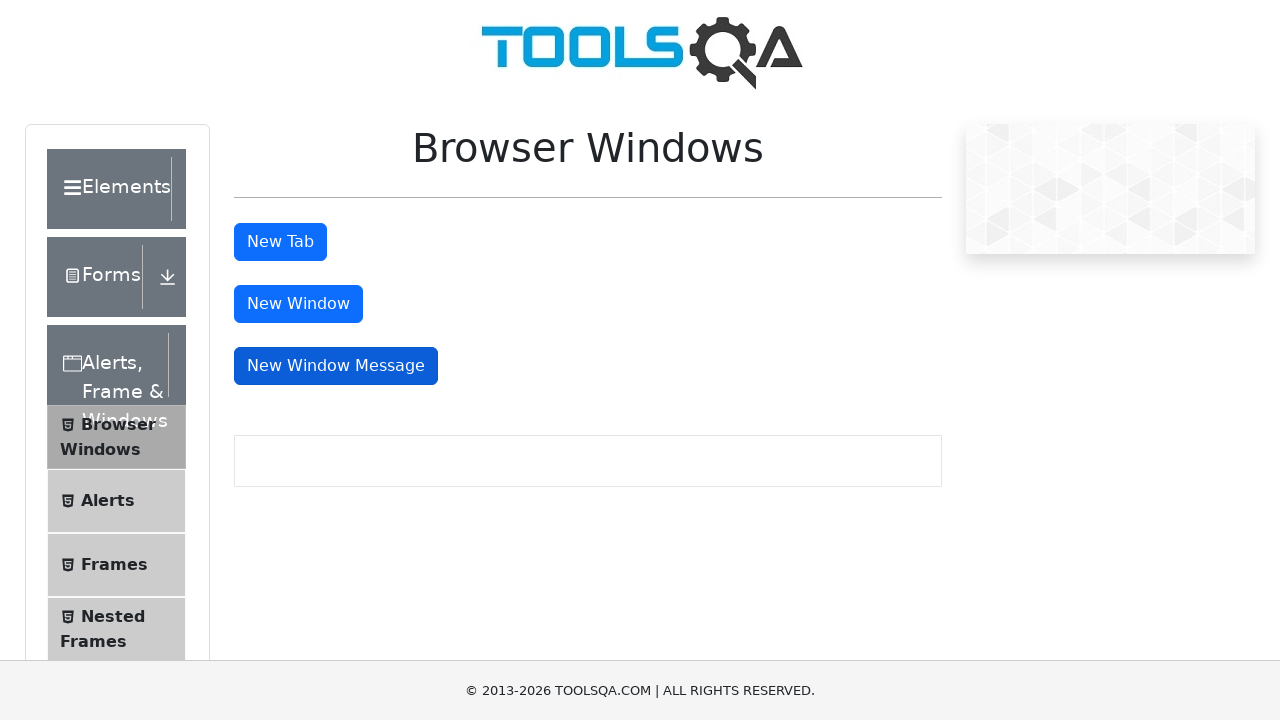

Verified title element visibility: False
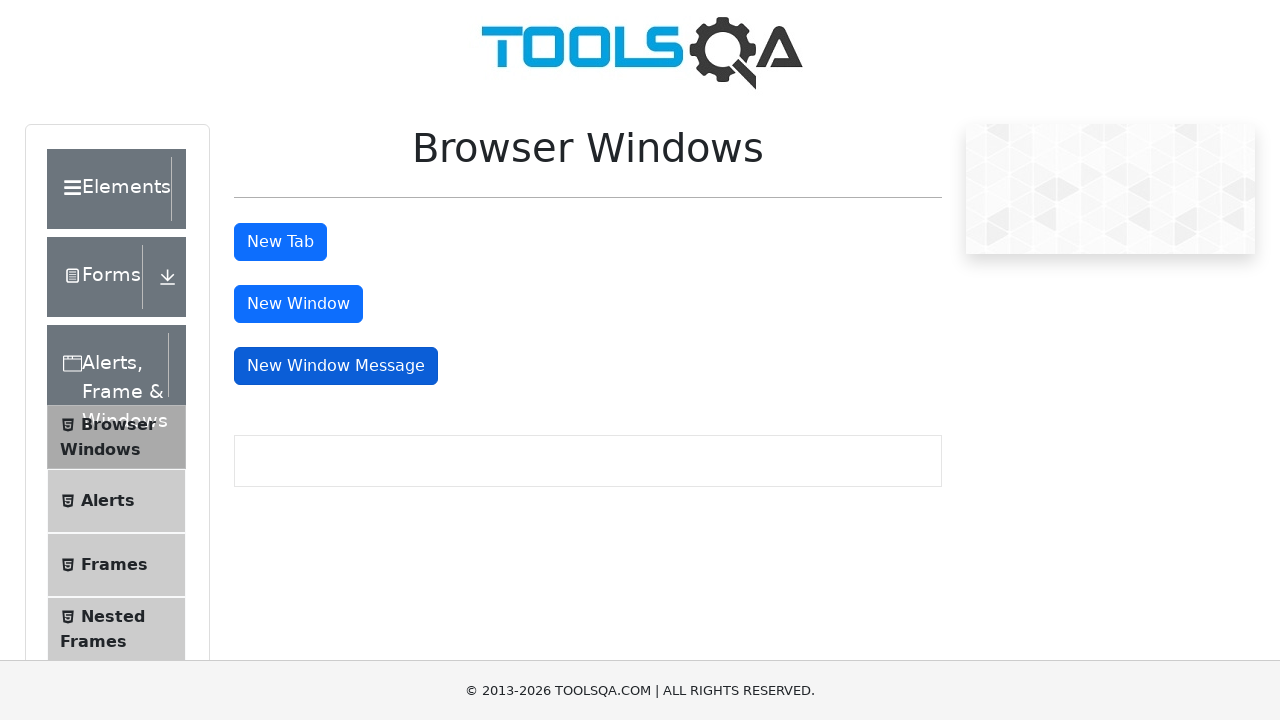

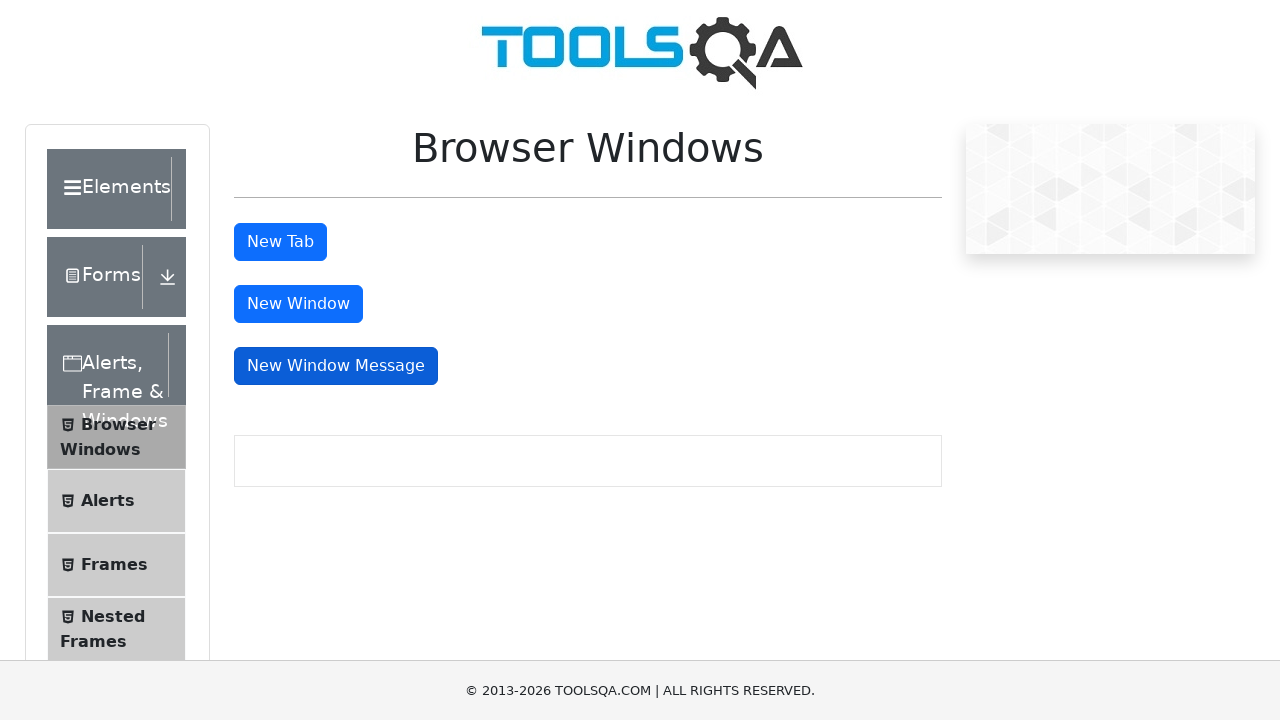